Tests the Korean contact form on Wrapsody ECO website by filling out name, company, department, email, phone, company size, message, and agreeing to terms.

Starting URL: https://www.wrapsodyeco.com/kr/

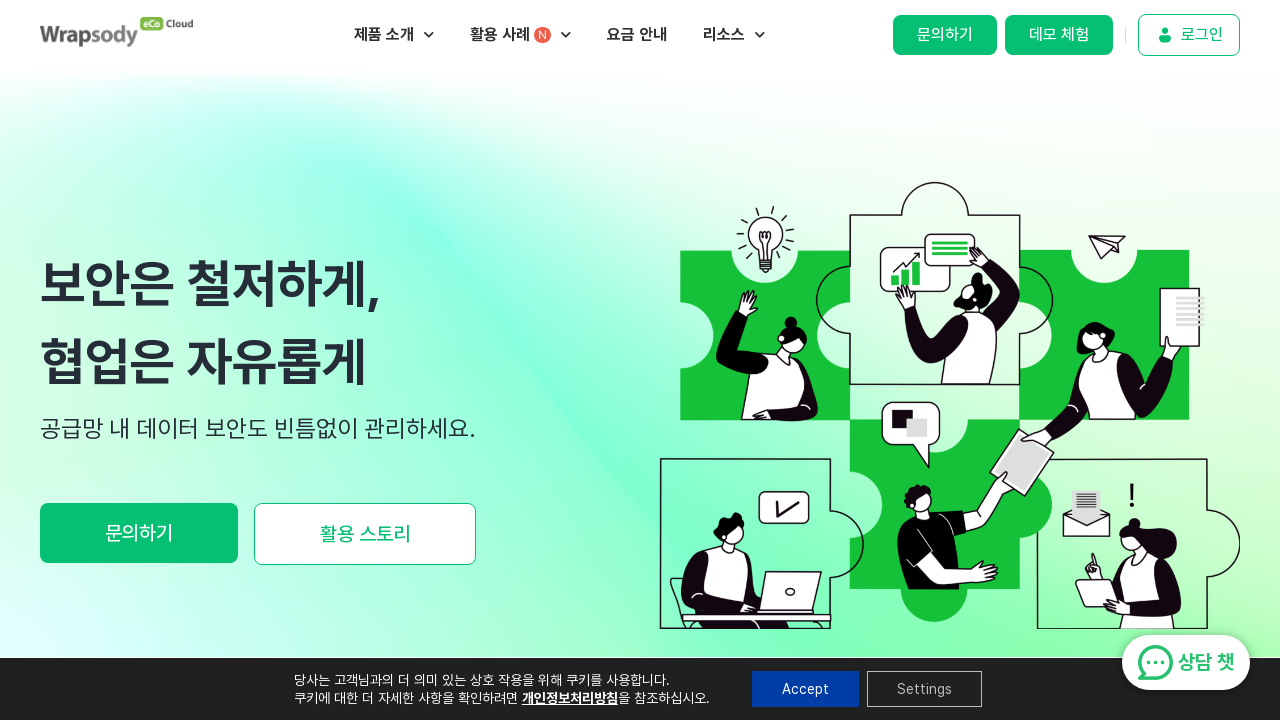

Waited for contact us link in banner to load
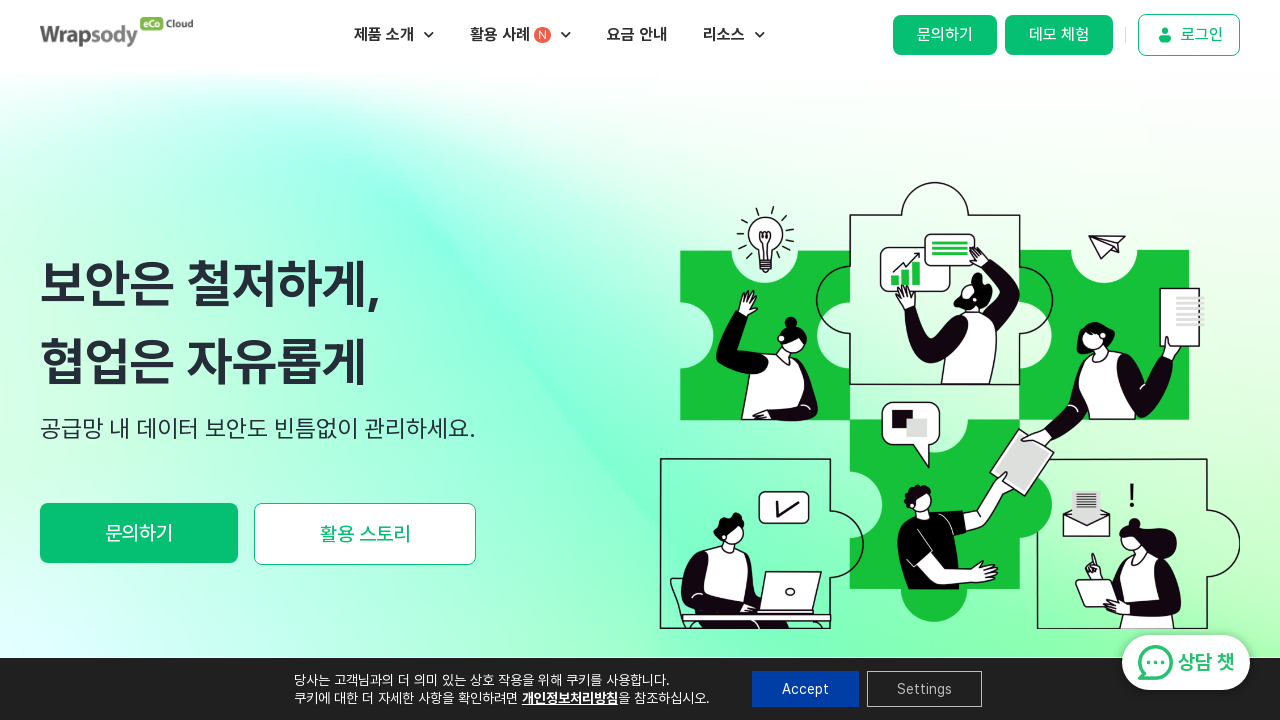

Clicked contact us link in banner at (945, 35) on internal:role=banner >> internal:role=link[name="문의하기"i]
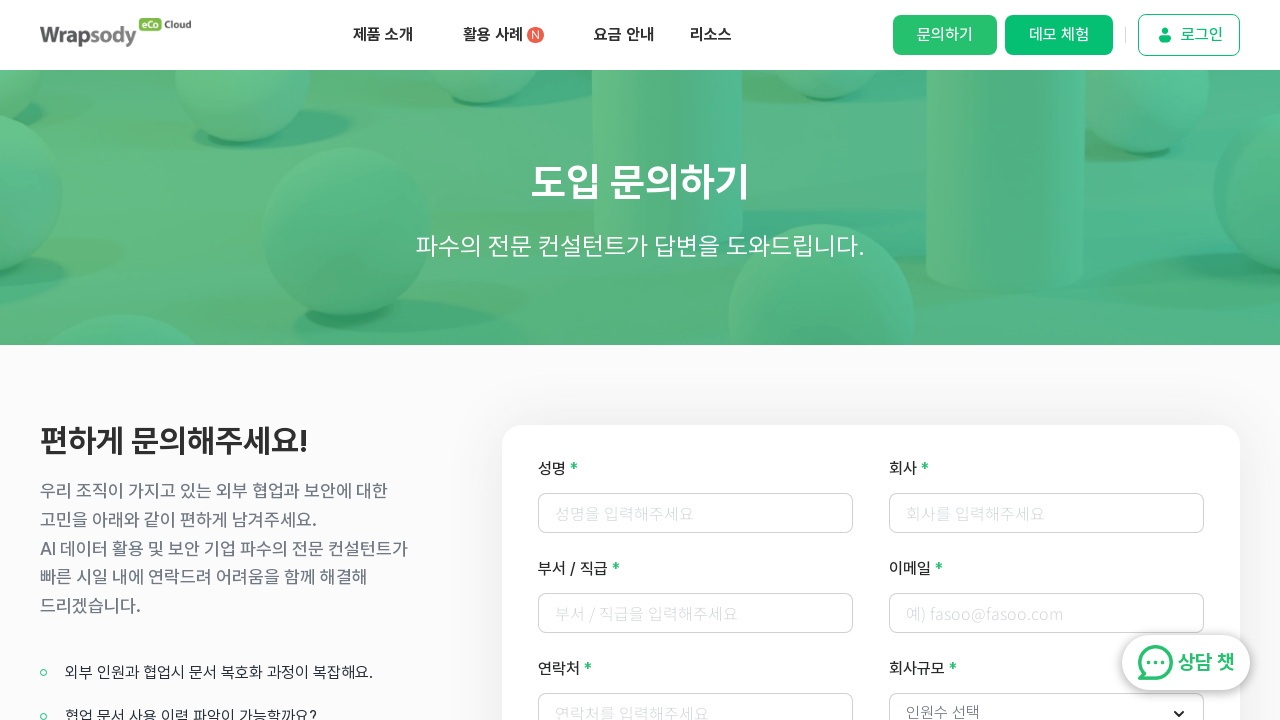

Clicked name field at (696, 513) on internal:label="\uc131\uba85"i
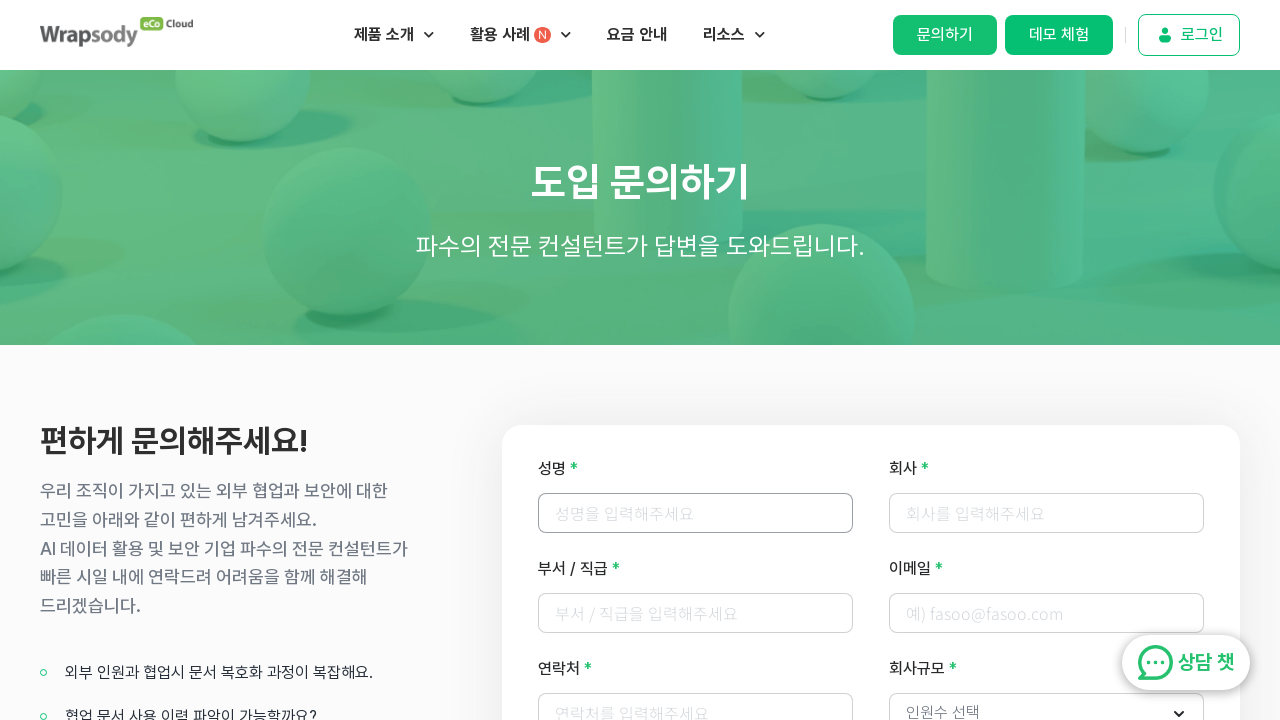

Filled name field with '박테스트' on internal:label="\uc131\uba85"i
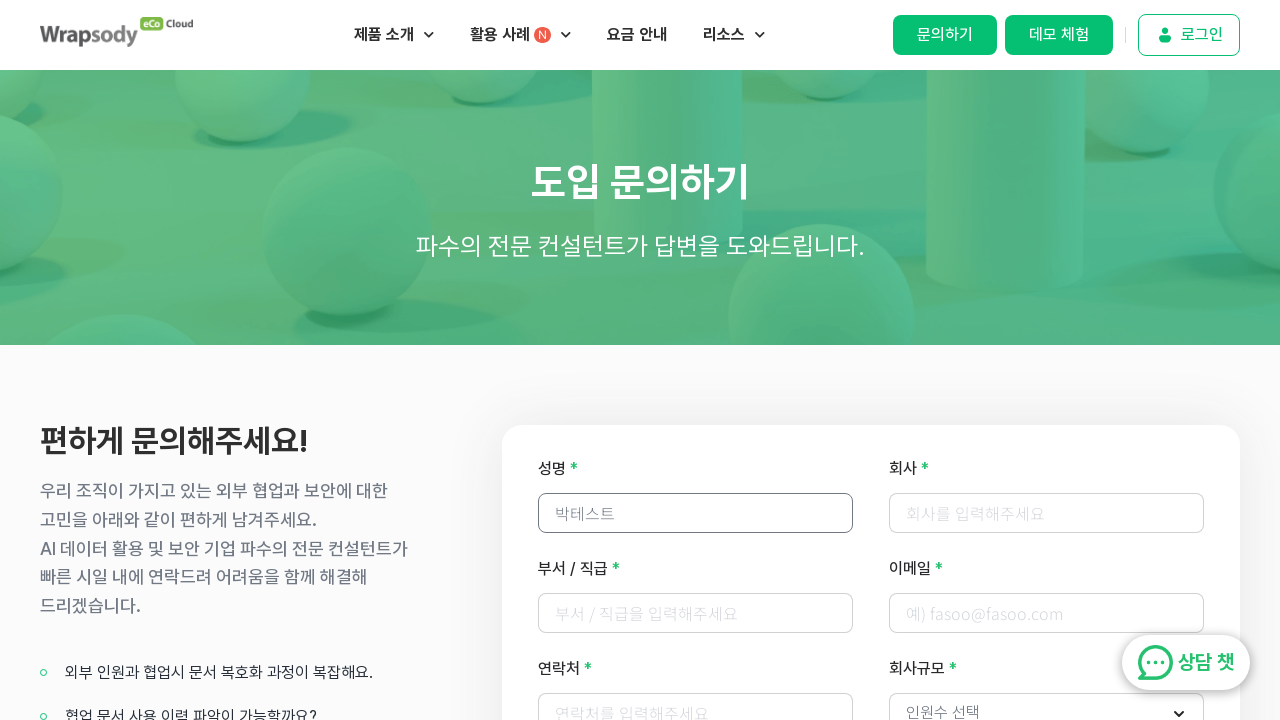

Clicked company field at (1047, 513) on internal:label="\ud68c\uc0ac"s
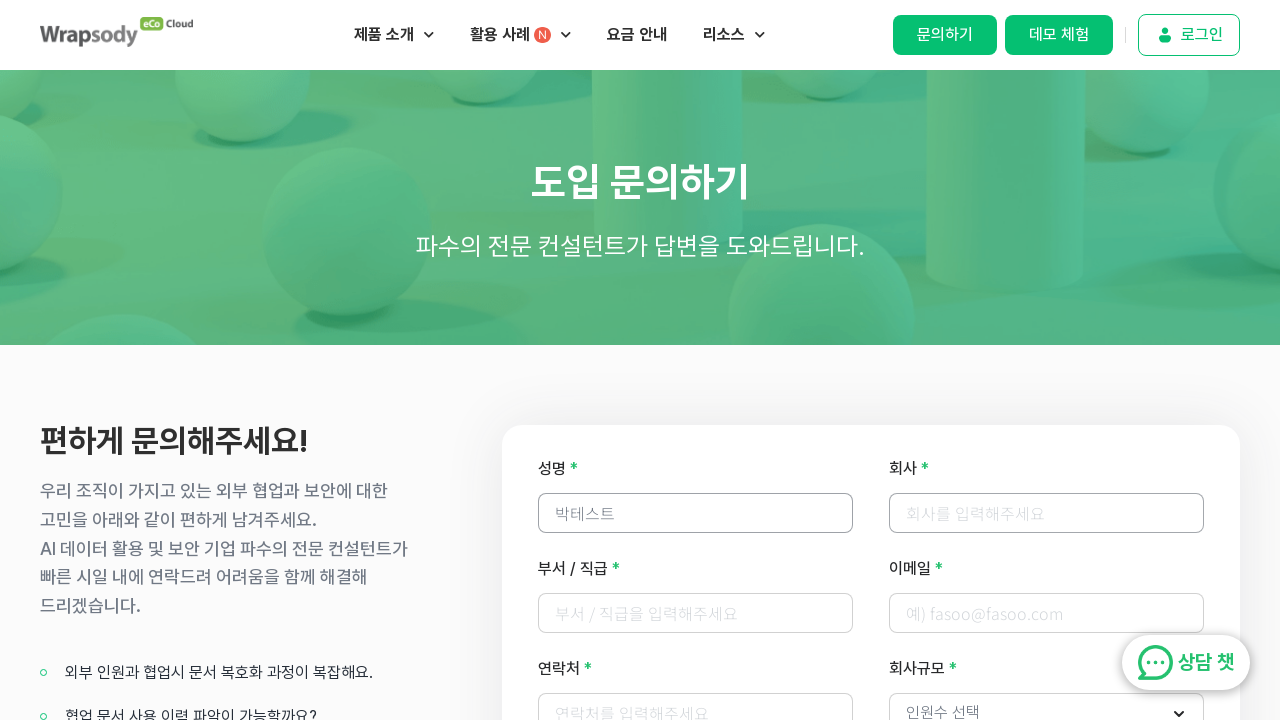

Filled company field with '에코테스트' on internal:label="\ud68c\uc0ac"s
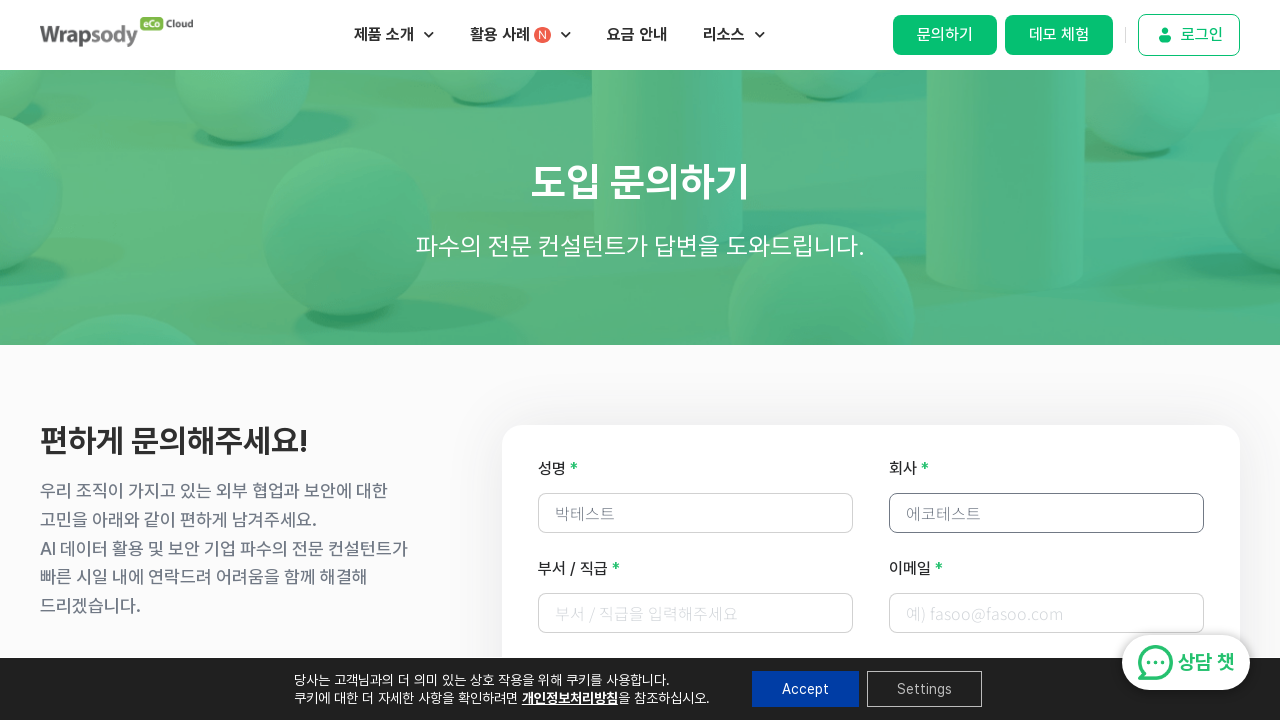

Clicked department/position field at (696, 613) on internal:label="\ubd80\uc11c / \uc9c1\uae09"i
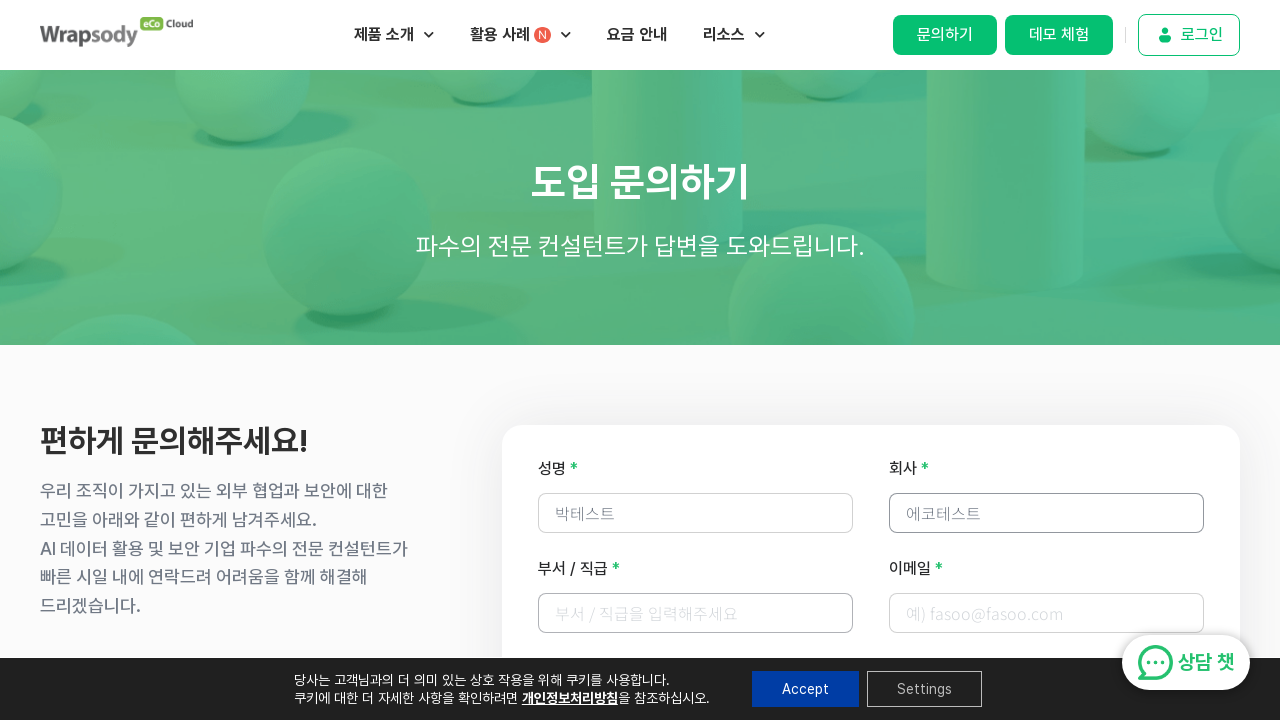

Filled department/position field with '기획팀 / 대리' on internal:label="\ubd80\uc11c / \uc9c1\uae09"i
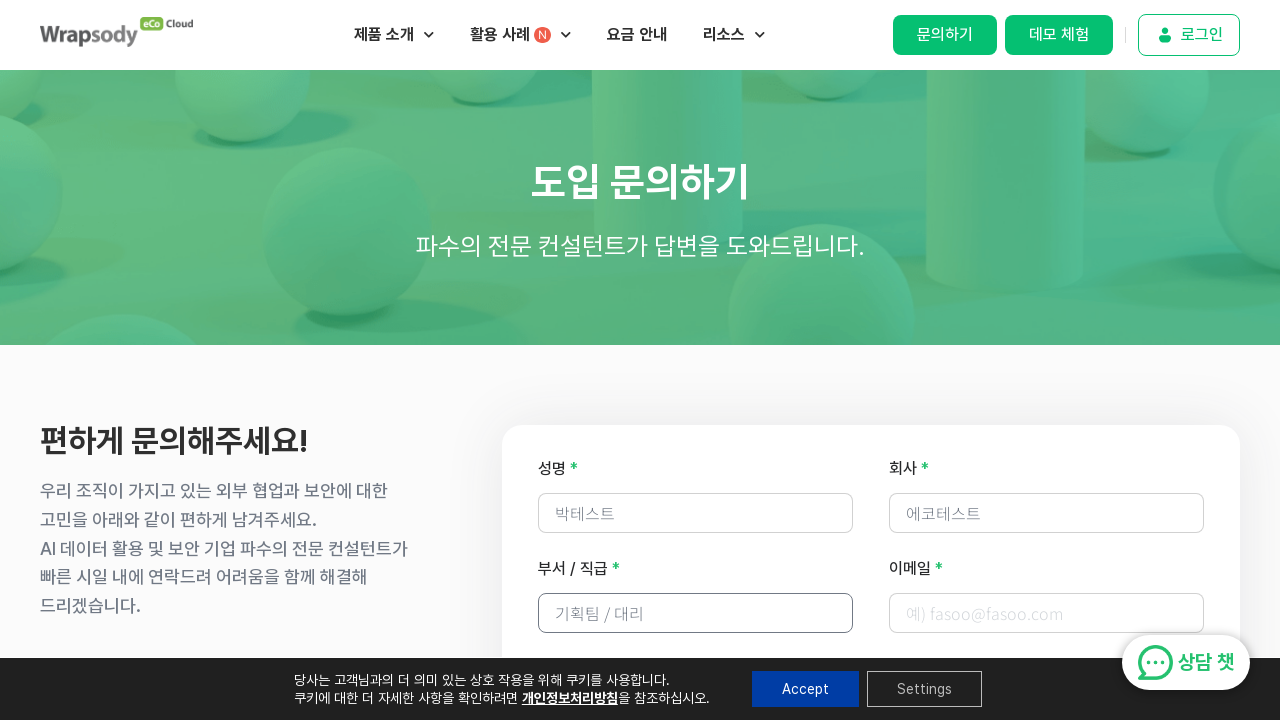

Clicked email field at (1047, 613) on internal:label="\uc774\uba54\uc77c"i
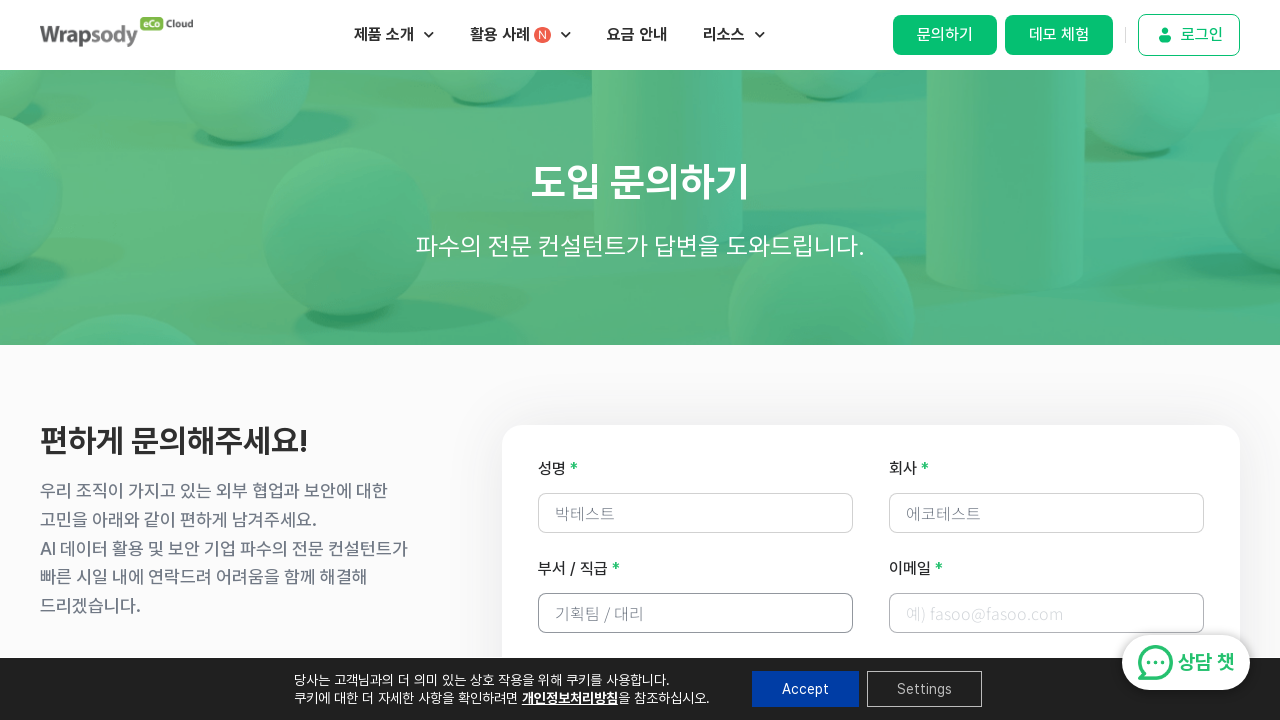

Filled email field with 'parktest@ecotest.com' on internal:label="\uc774\uba54\uc77c"i
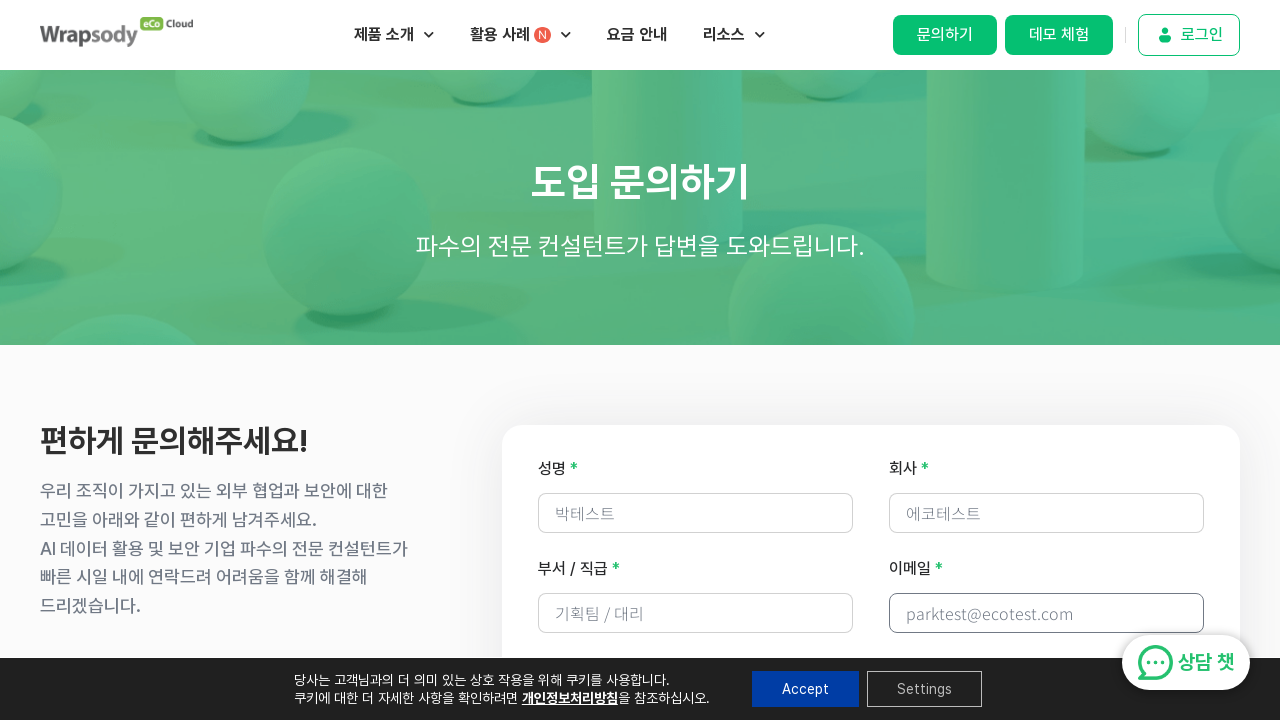

Clicked phone field at (696, 360) on internal:label="\uc5f0\ub77d\ucc98"i
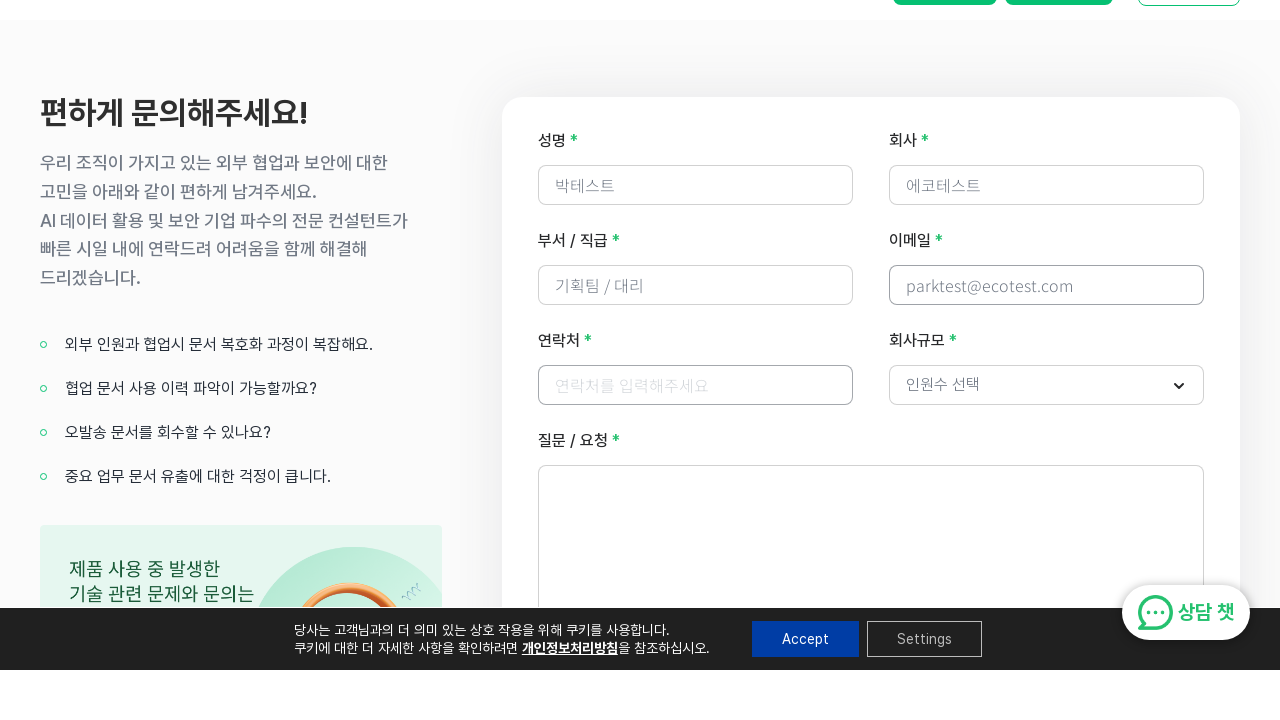

Filled phone field with '01098765432' on internal:label="\uc5f0\ub77d\ucc98"i
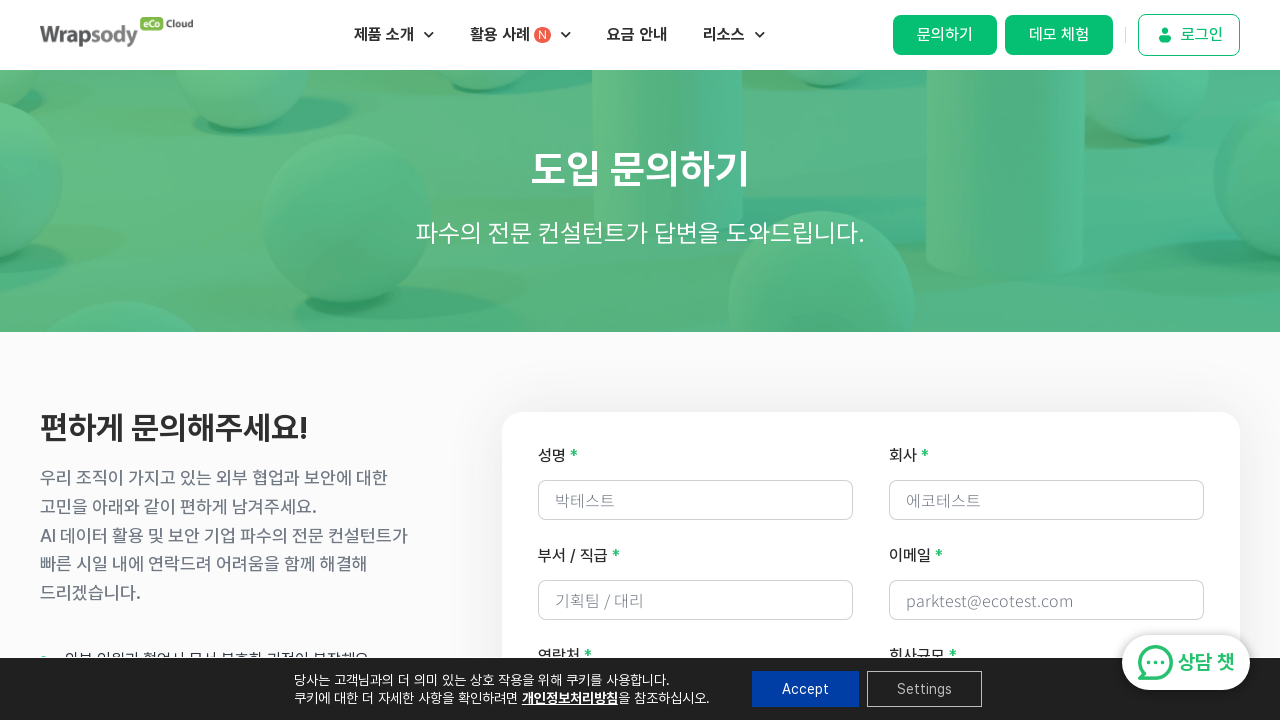

Selected company size '500 - 1999' on internal:label="\ud68c\uc0ac\uaddc\ubaa8"i
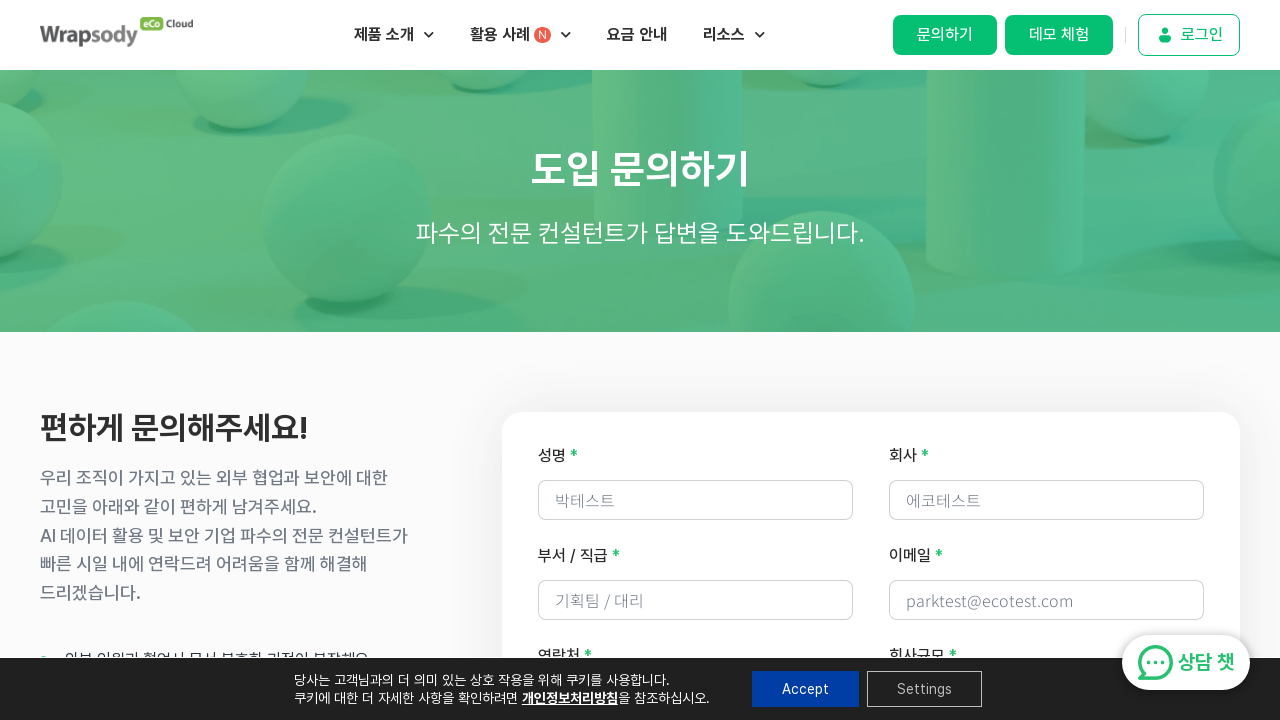

Clicked message field at (871, 360) on internal:label="\uba54\uc2dc\uc9c0"i
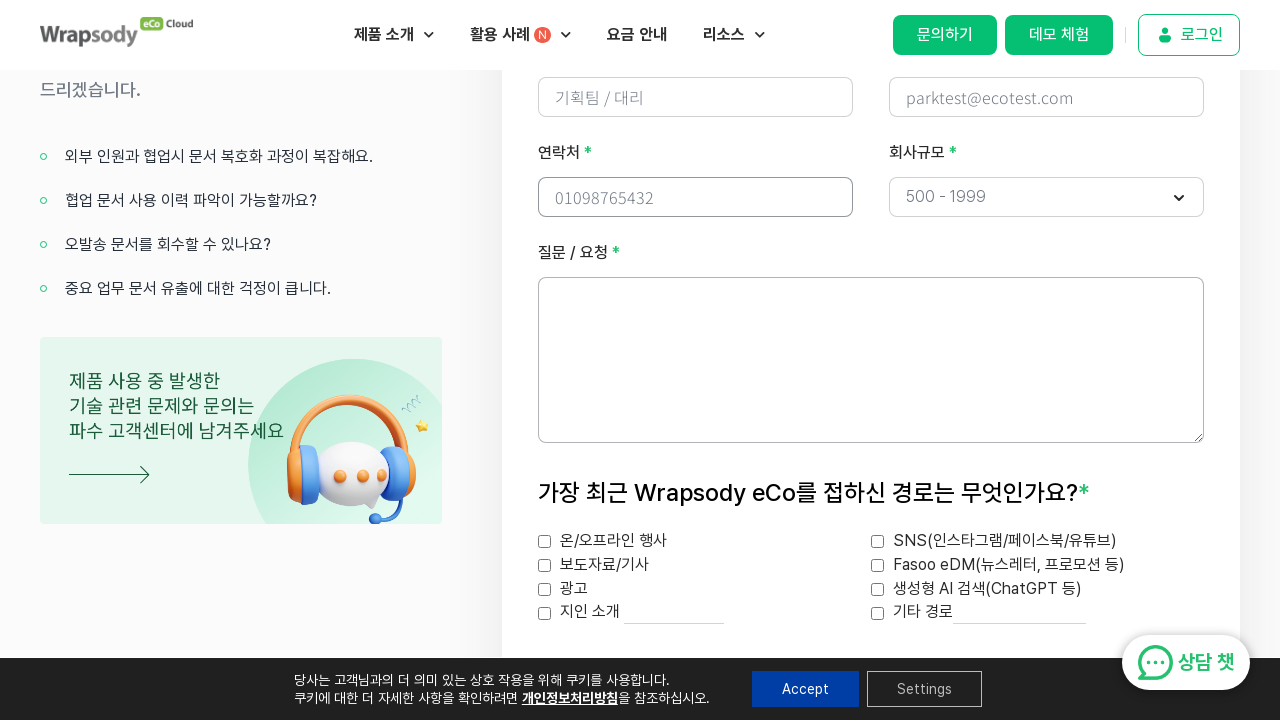

Filled message field with '서비스에 대해 문의드립니다.' on internal:label="\uba54\uc2dc\uc9c0"i
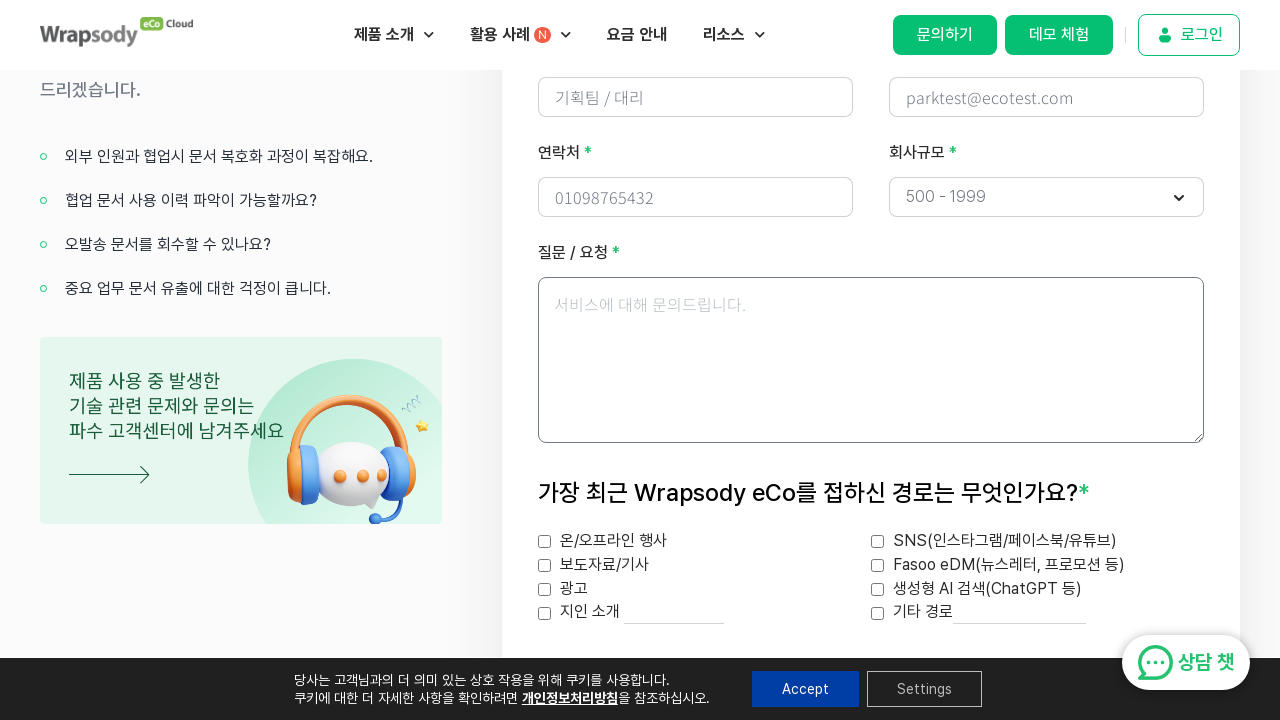

Checked Fasoo promotion (eDM) checkbox at (878, 590) on internal:label="Fasoo \ud504\ub85c\ubaa8\uc158 (eDM)"i
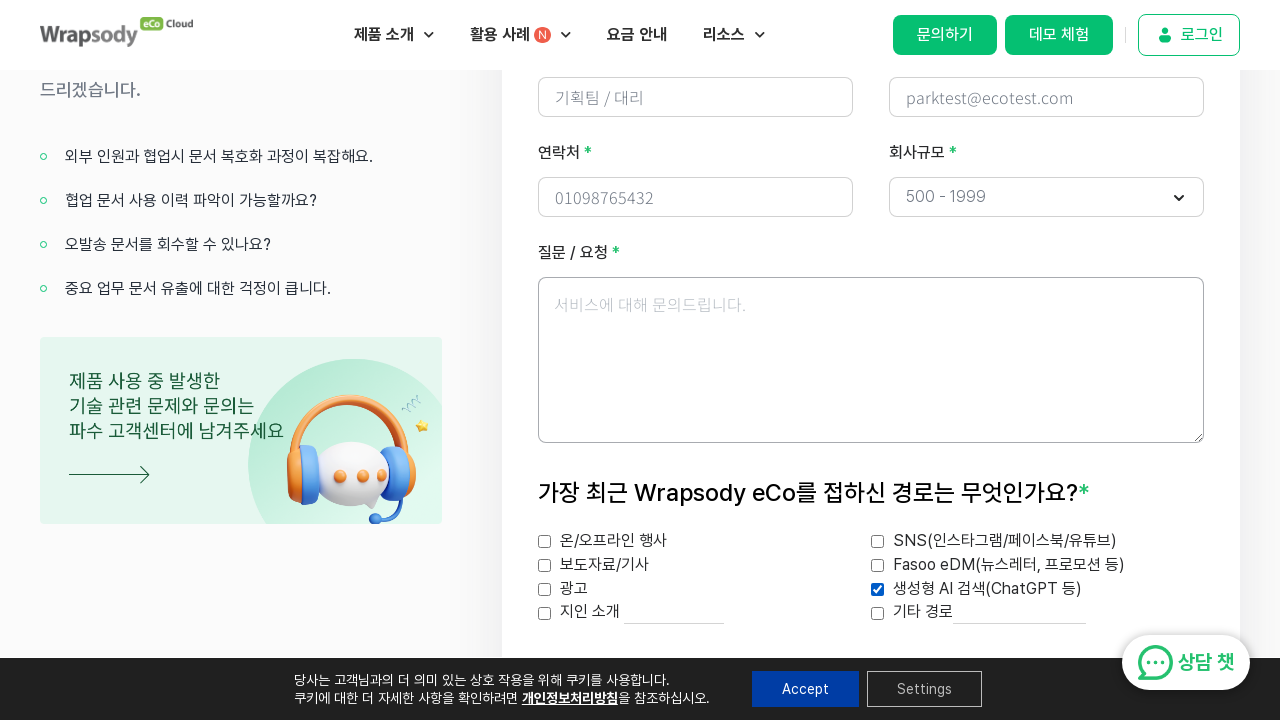

Checked Fasoo newsletter checkbox at (878, 566) on internal:label="Fasoo \ub274\uc2a4\ub808\ud130"i
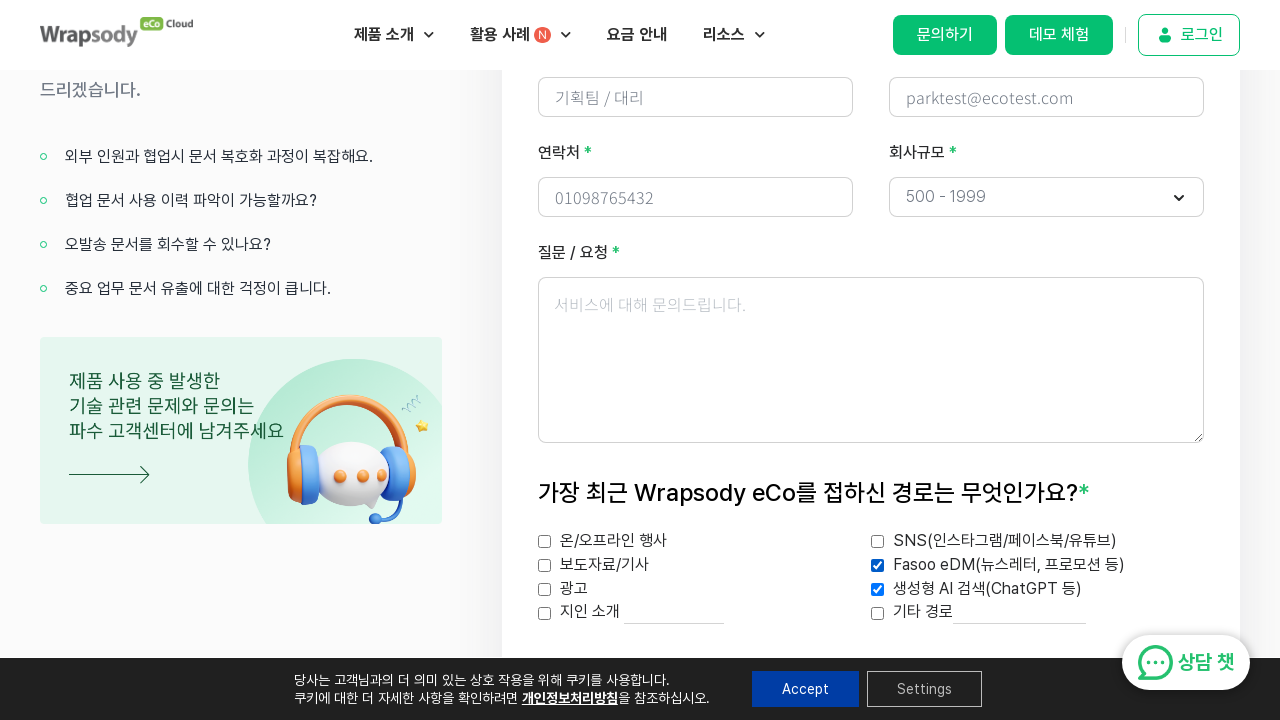

Checked terms and privacy policy agreement checkbox at (545, 222) on internal:label="\uc774\uc6a9\uc57d\uad00 \ubc0f \uac1c\uc778\uc815\ubcf4\ucc98\u
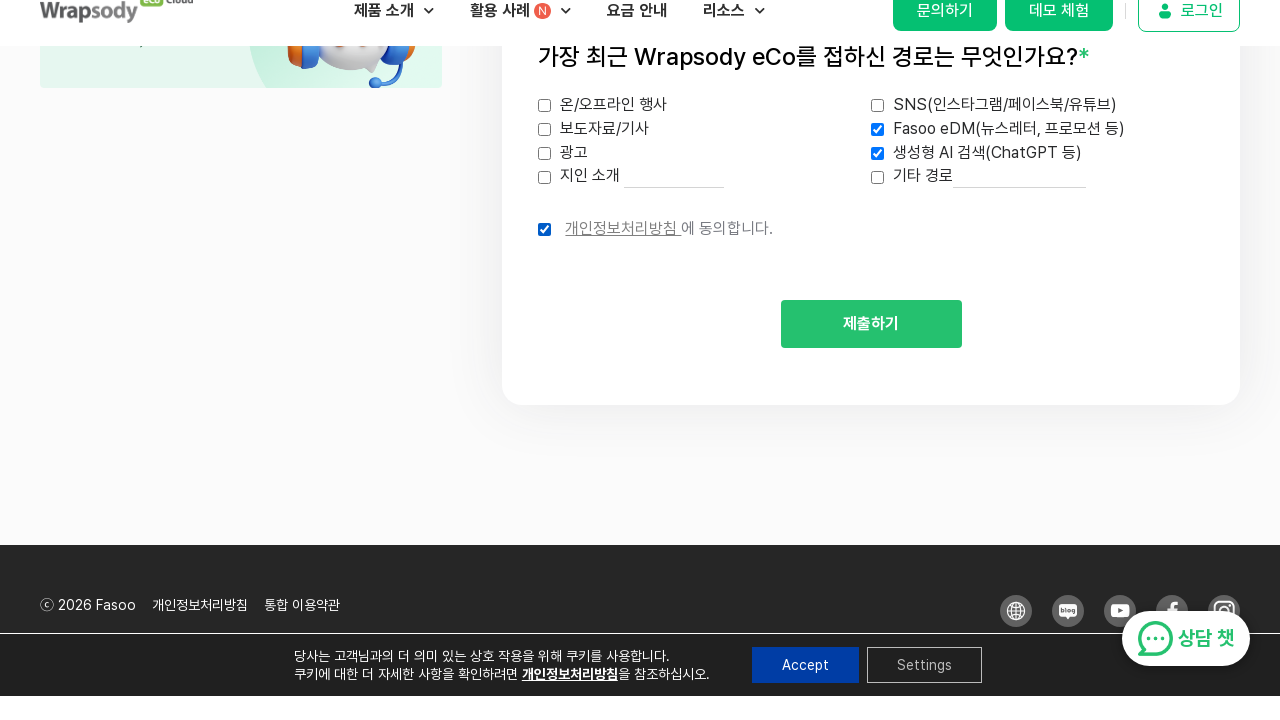

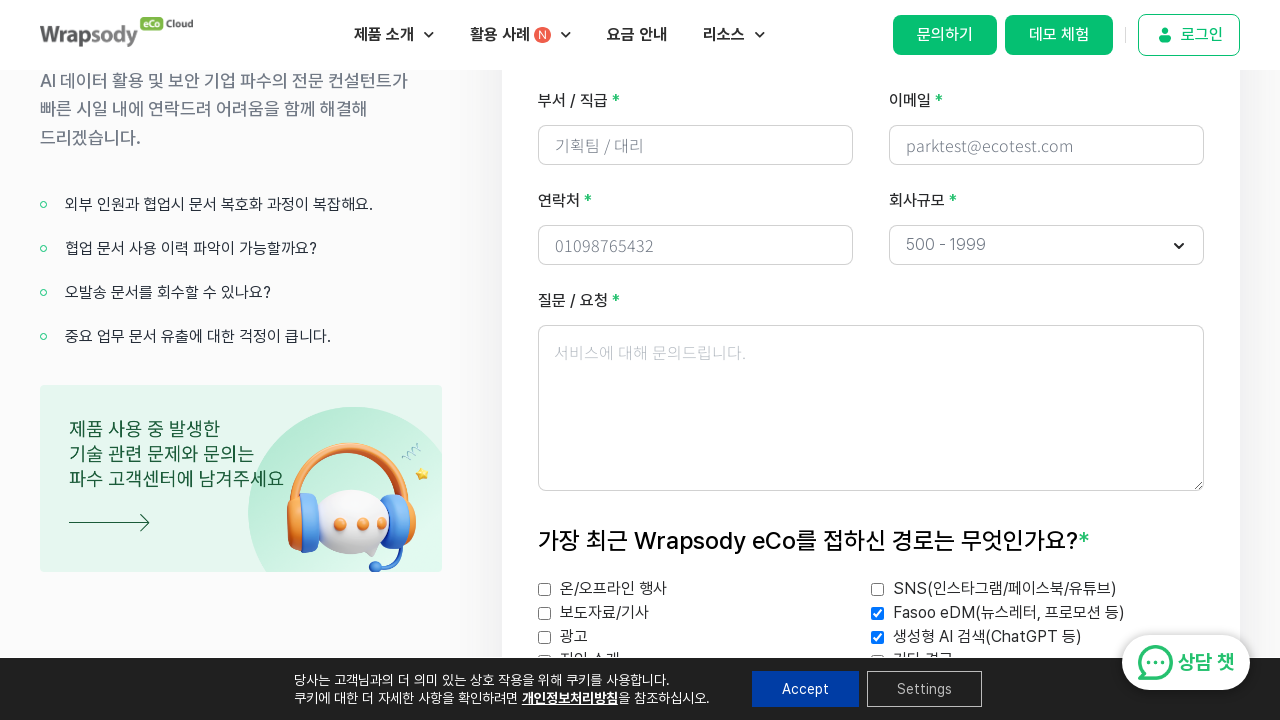